Tests adding a new entry to a web table by clicking the add button, filling out all form fields (first name, last name, email, age, salary, department), and submitting the form.

Starting URL: https://demoqa.com/webtables

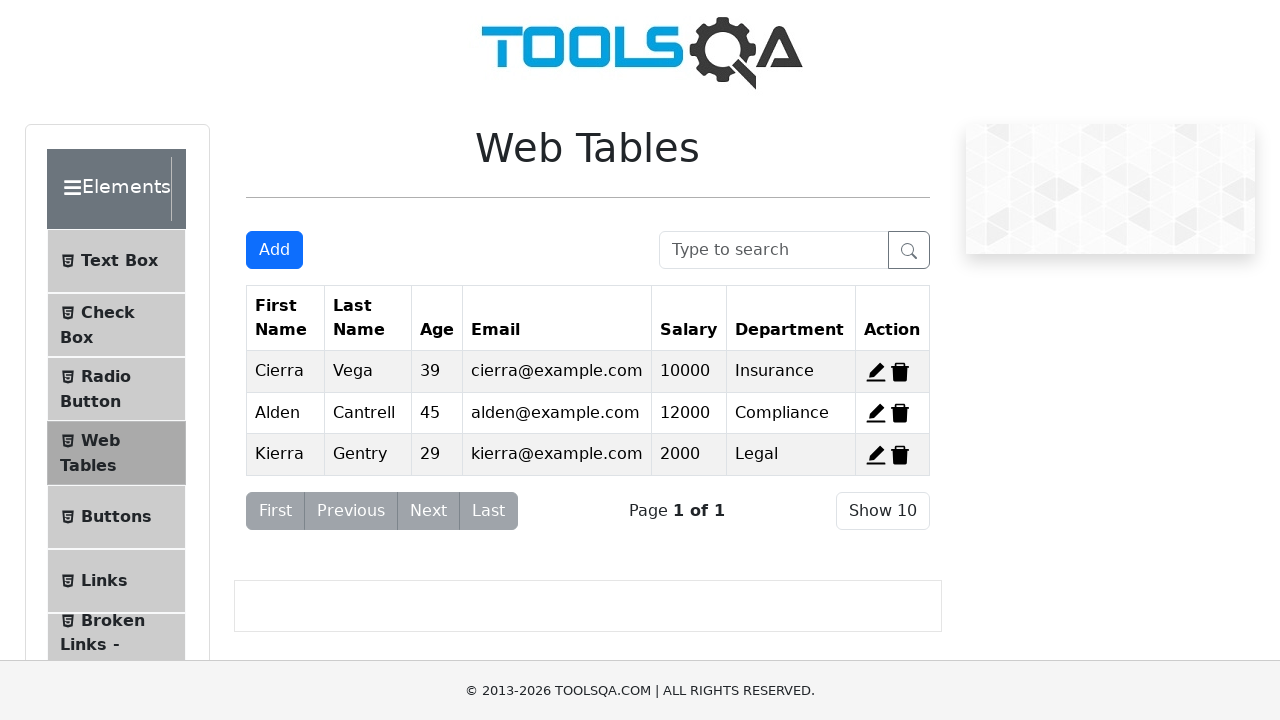

Clicked add new record button to open form at (274, 250) on #addNewRecordButton
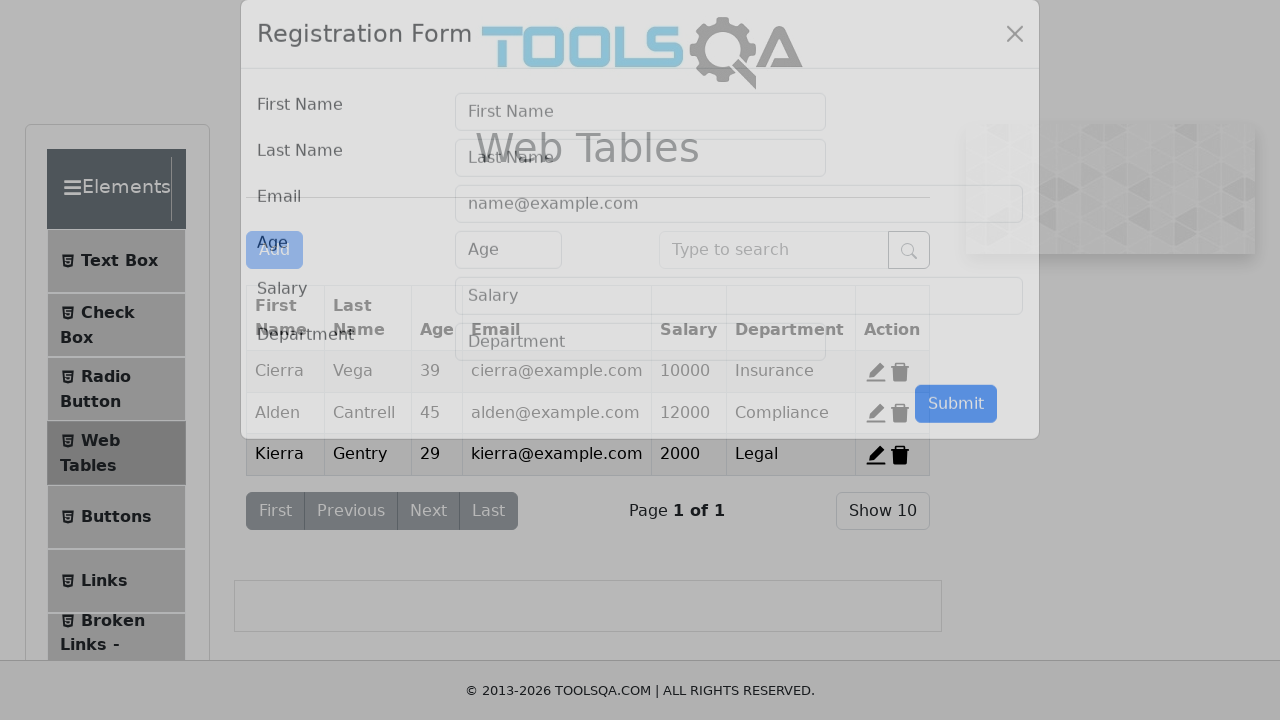

Clicked first name field at (640, 141) on #firstName
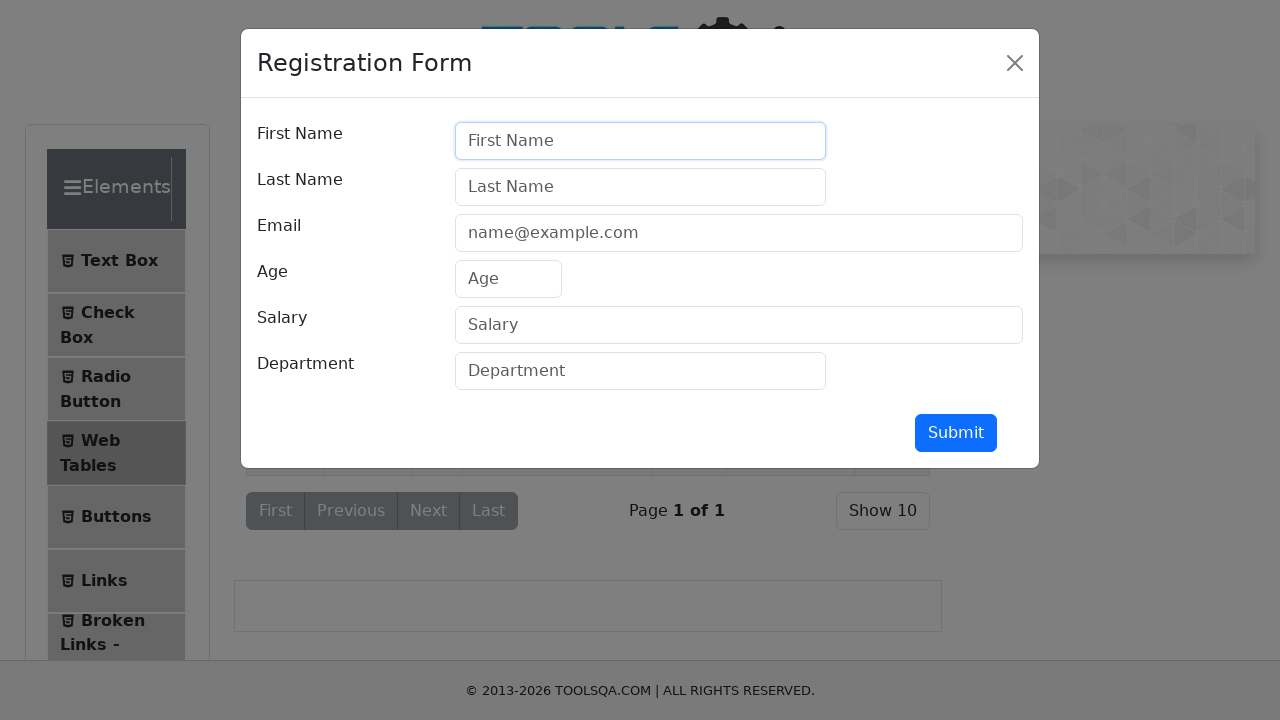

Filled first name field with 'Marcus' on #firstName
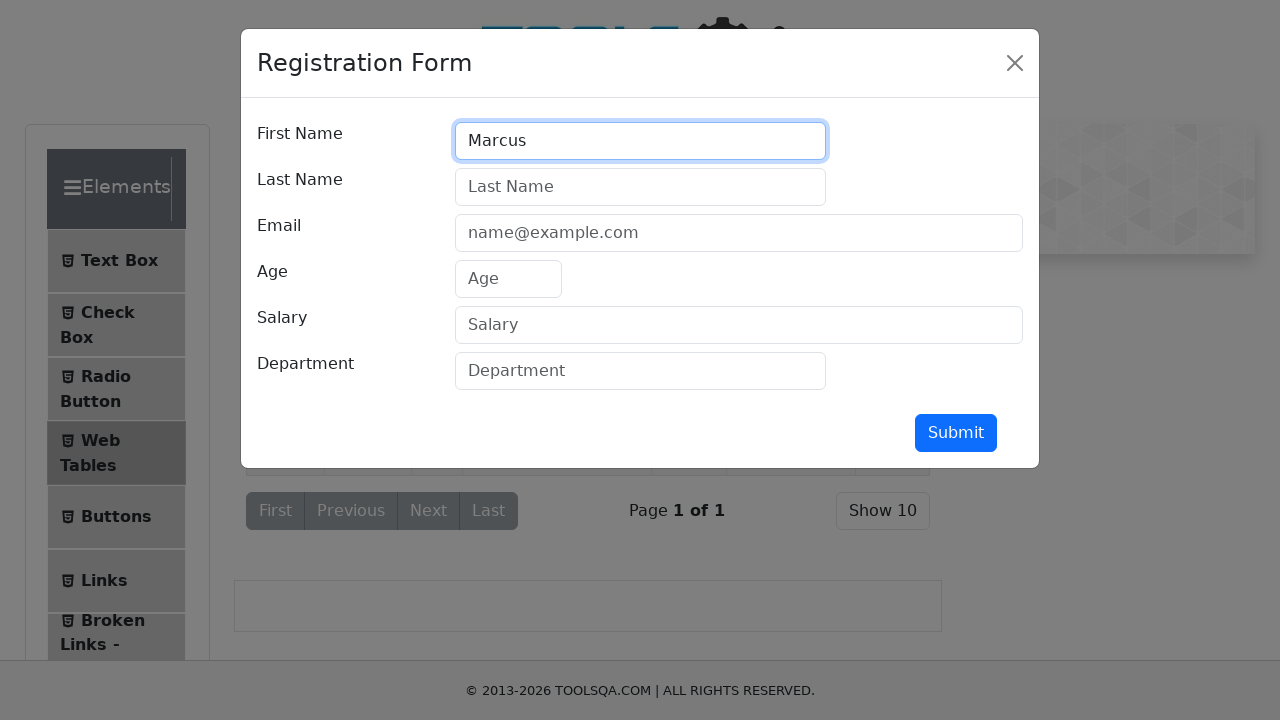

Clicked last name field at (640, 187) on #lastName
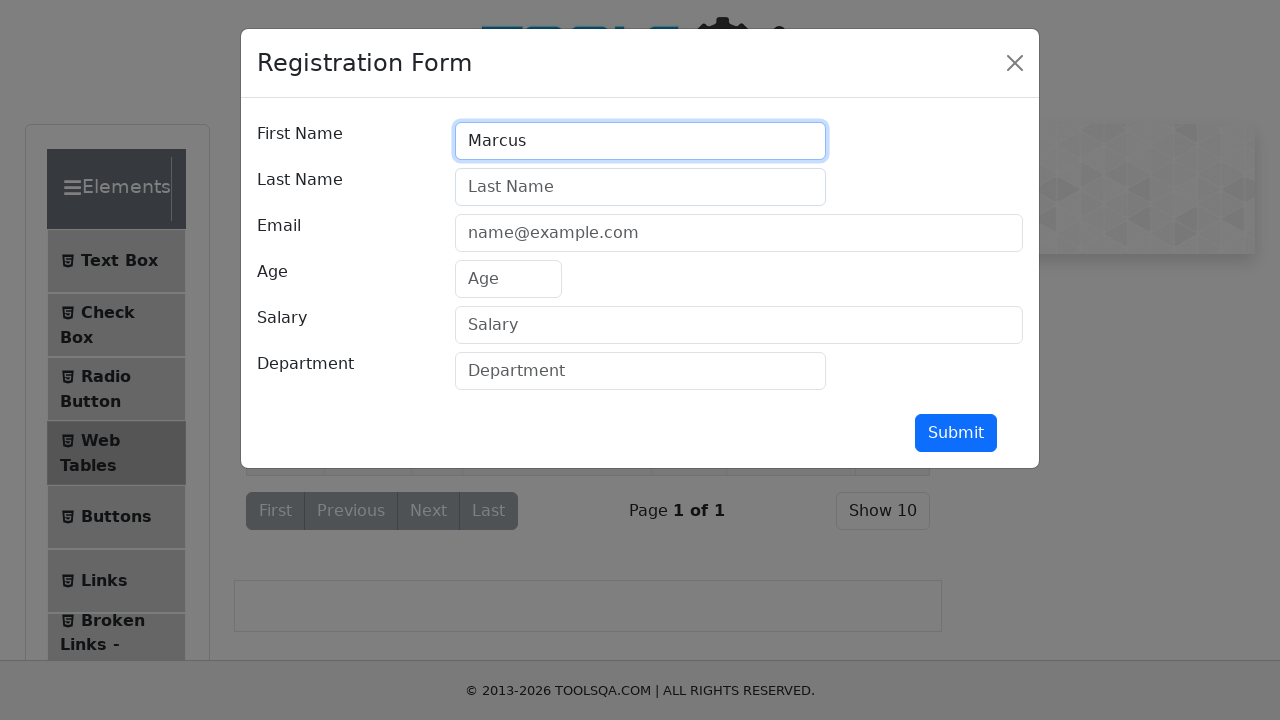

Filled last name field with 'Thompson' on #lastName
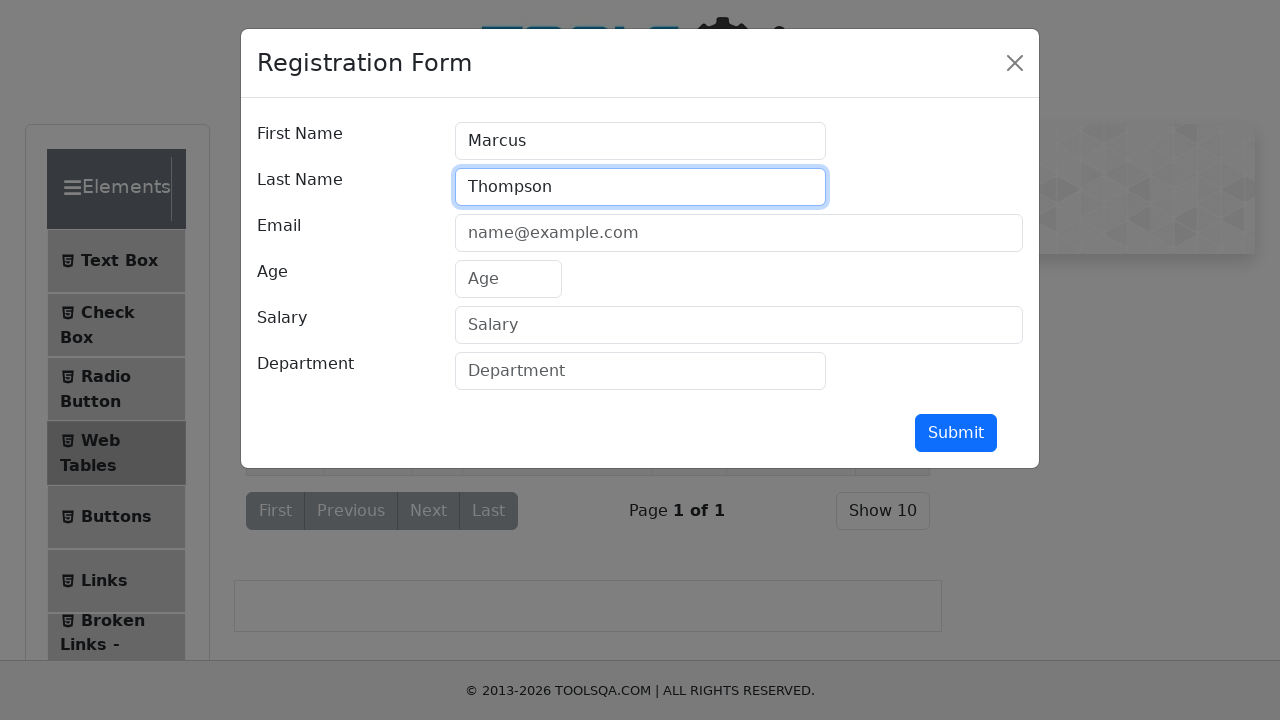

Clicked email field at (739, 233) on #userEmail
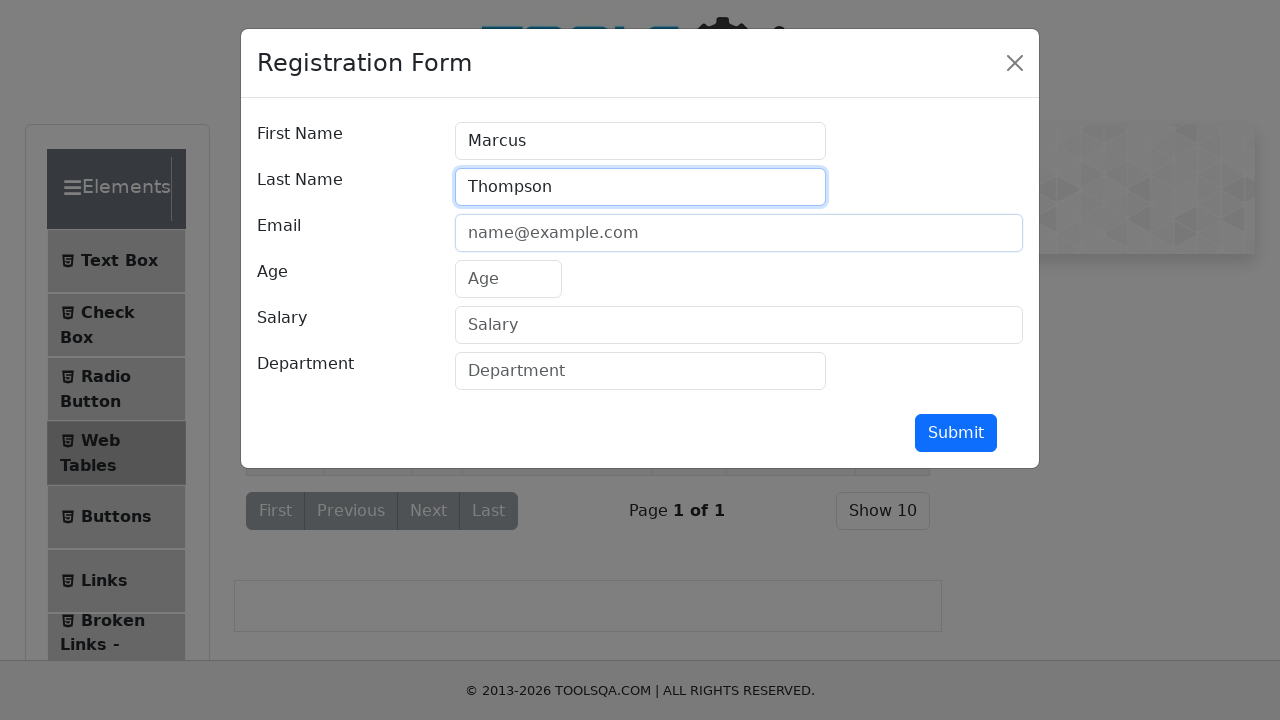

Filled email field with 'marcus.thompson@example.com' on #userEmail
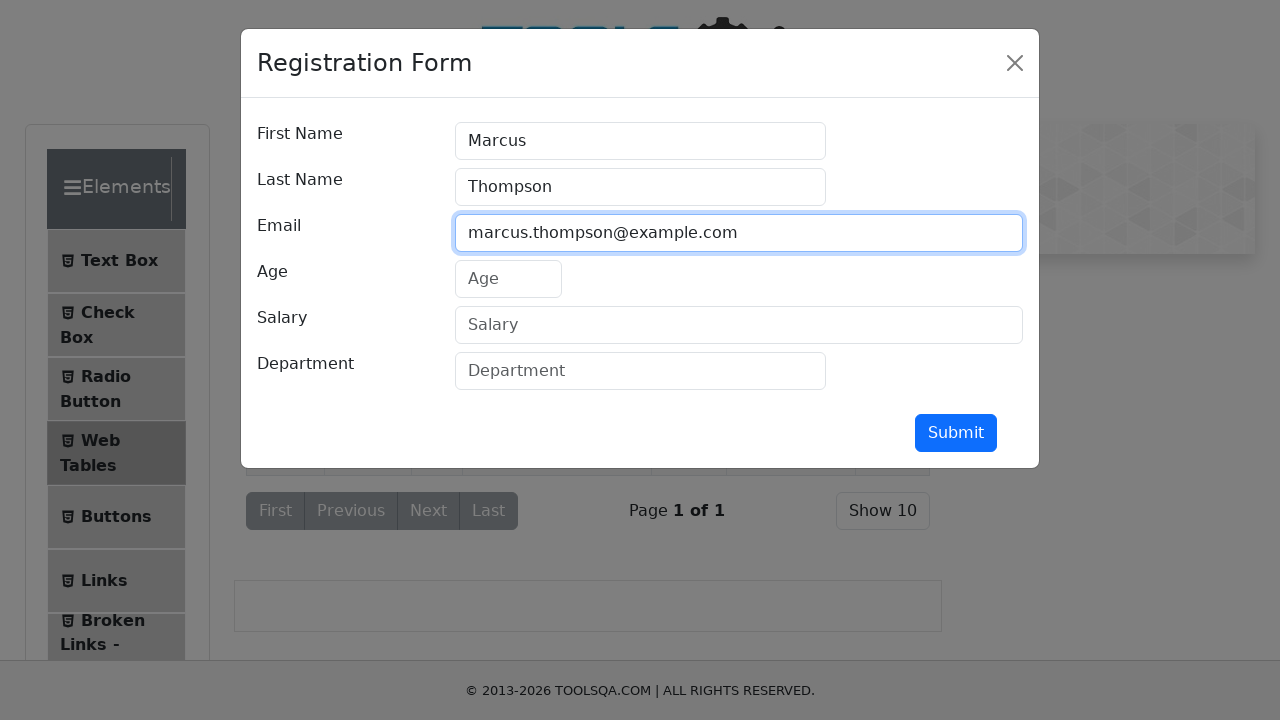

Clicked age field at (508, 279) on #age
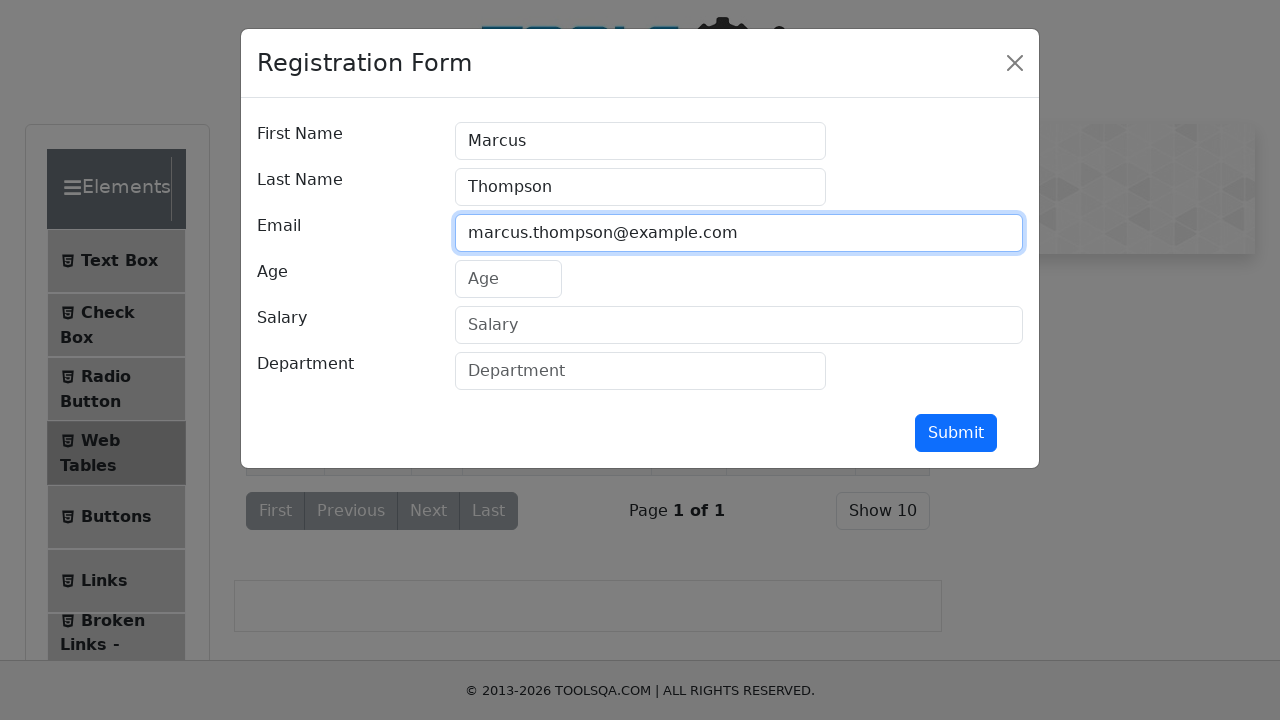

Filled age field with '34' on #age
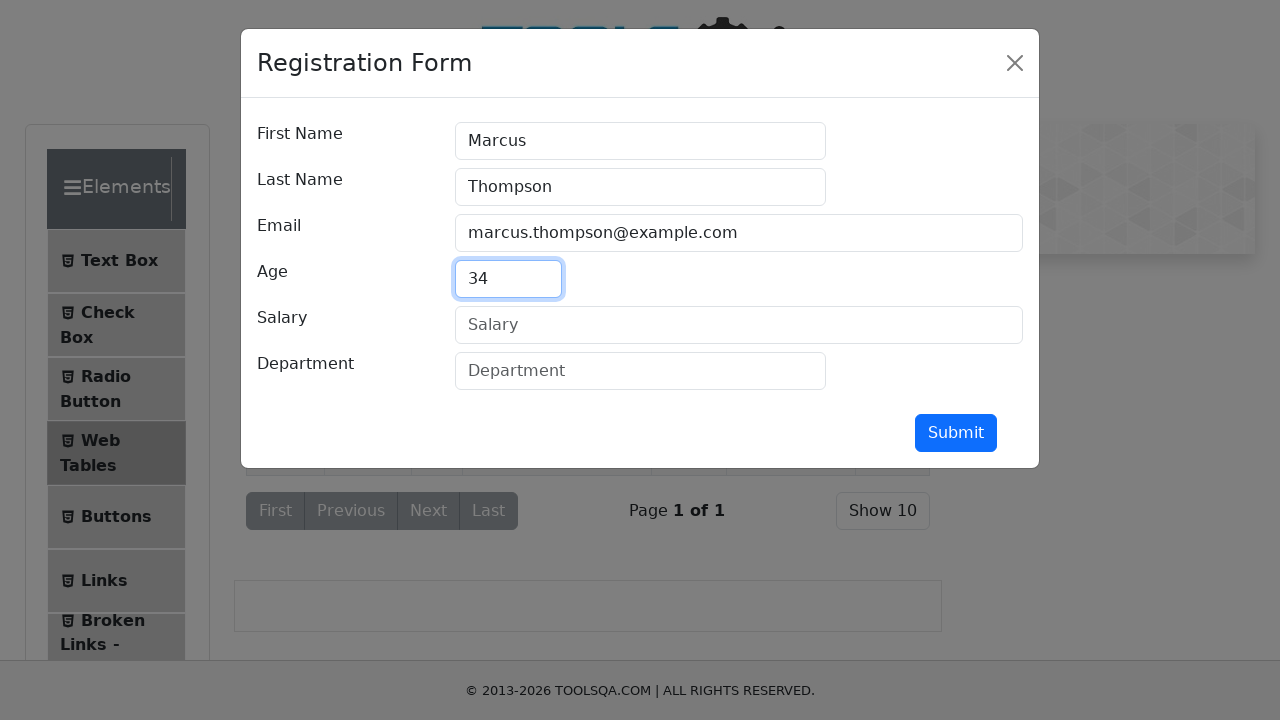

Clicked salary field at (739, 325) on #salary
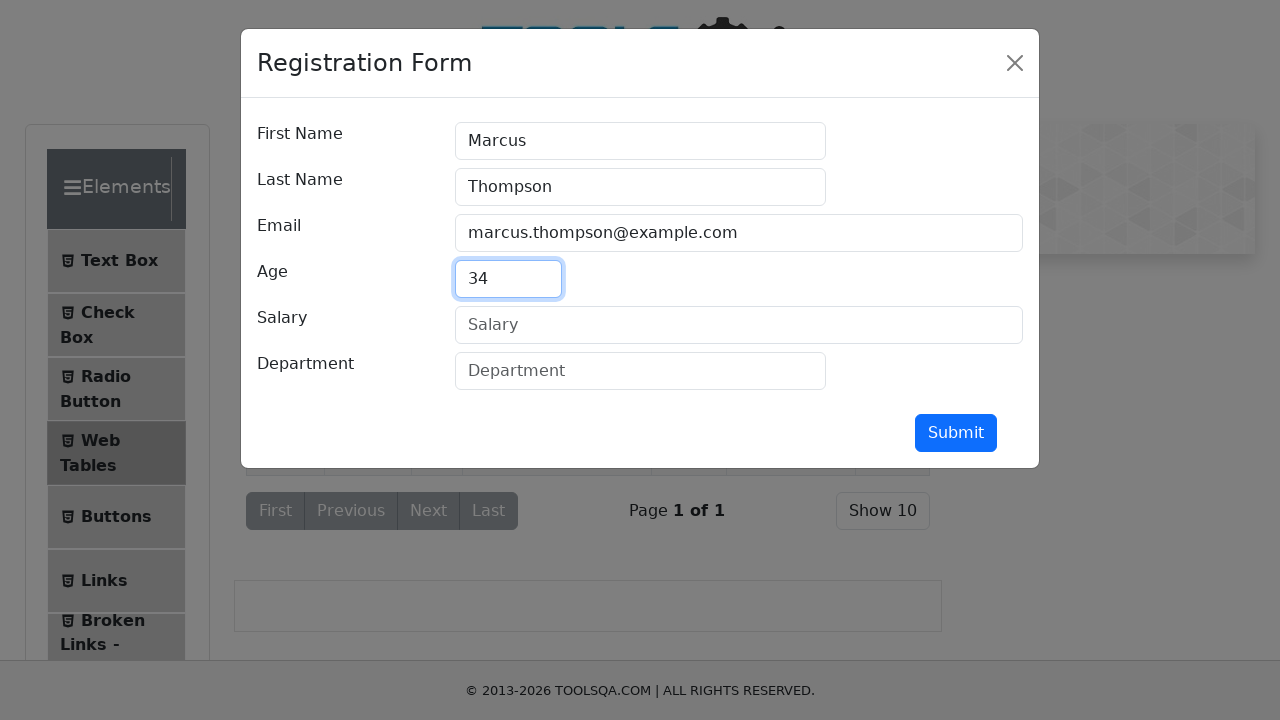

Filled salary field with '75000' on #salary
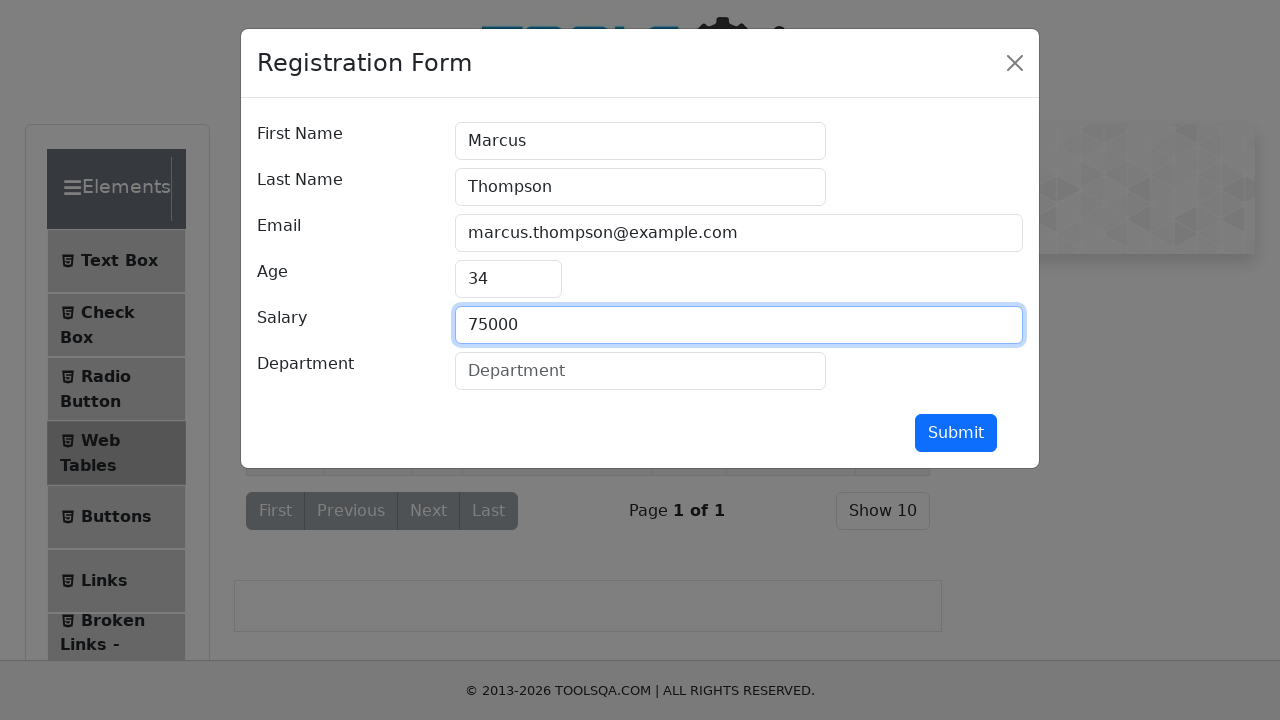

Clicked department field at (640, 371) on #department
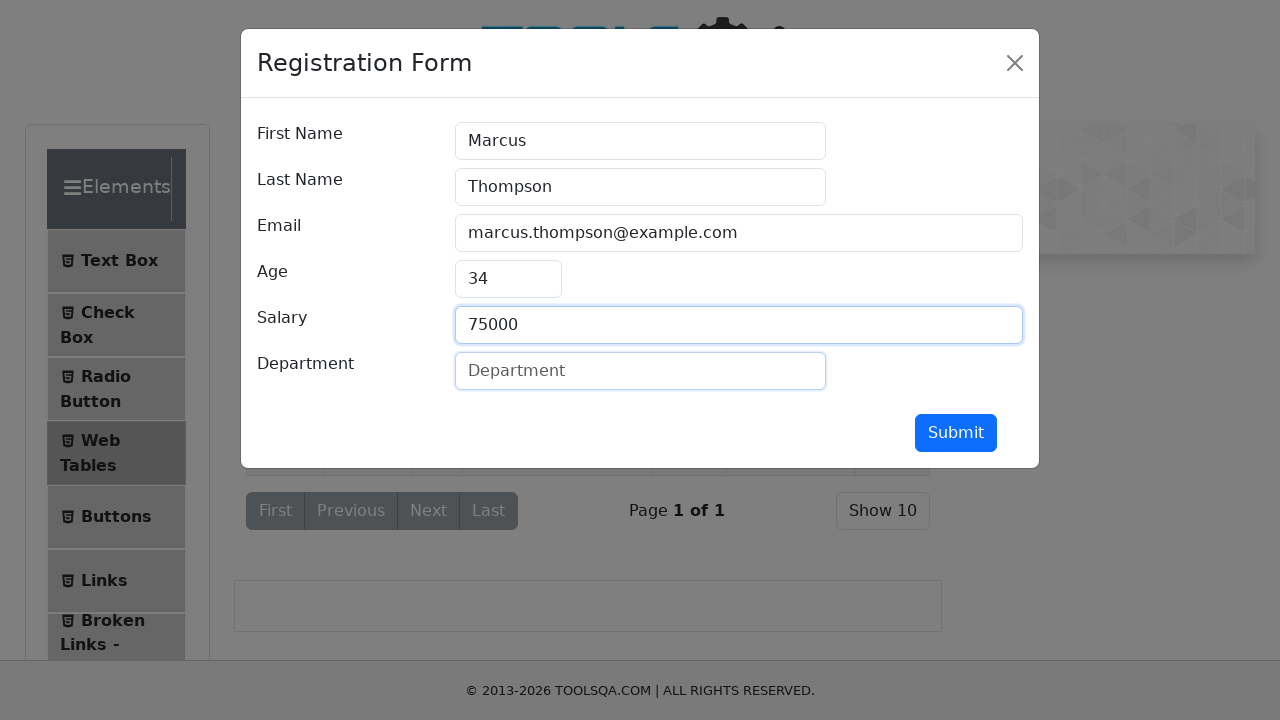

Filled department field with 'Engineering' on #department
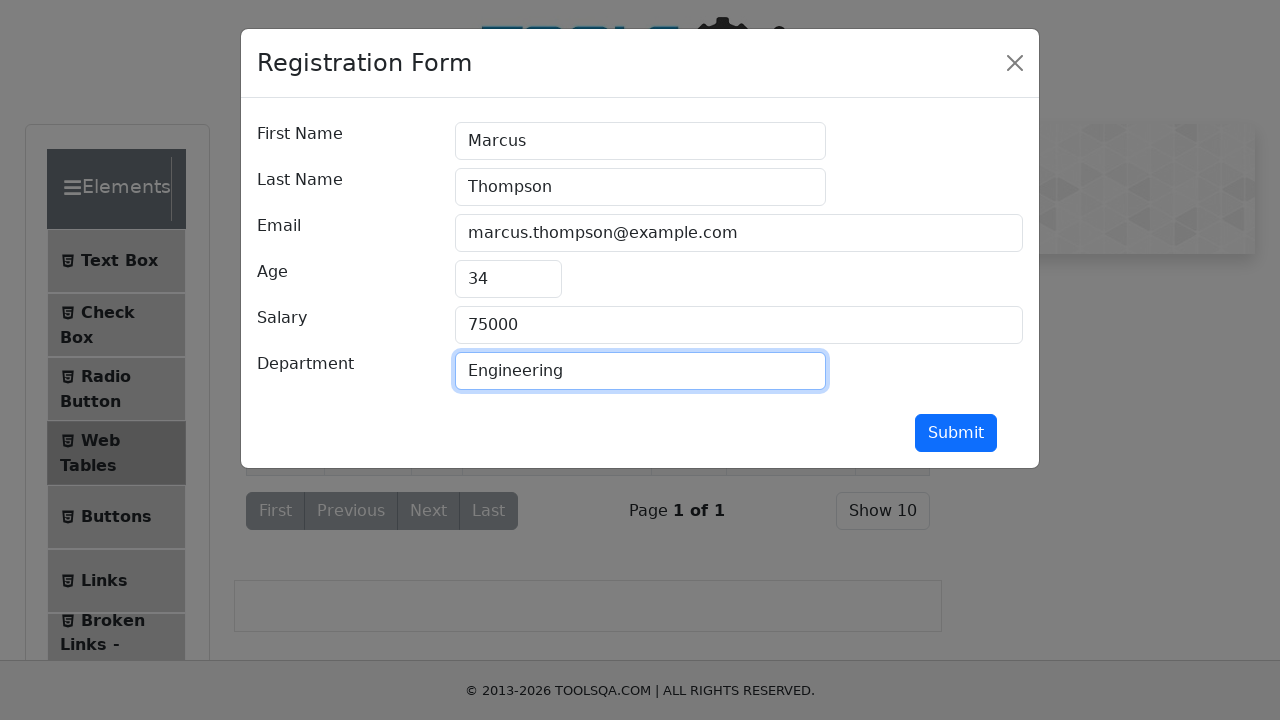

Clicked submit button to add new entry to web table at (956, 433) on #submit
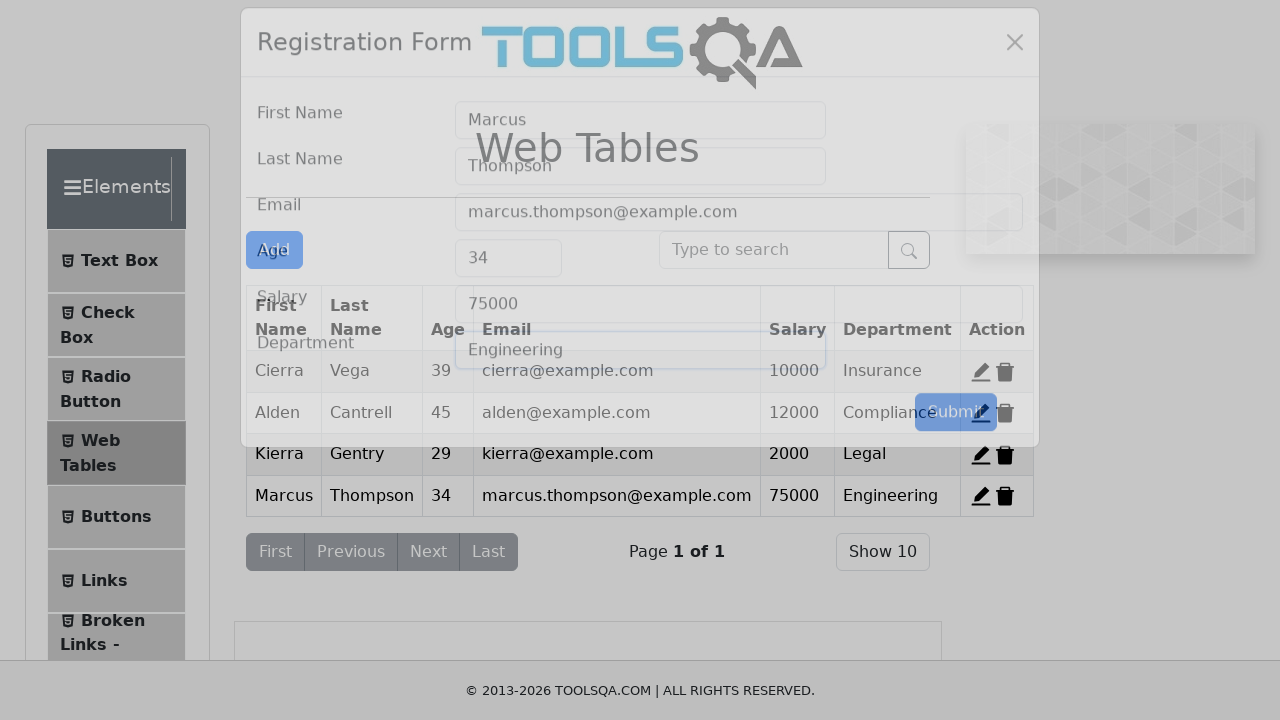

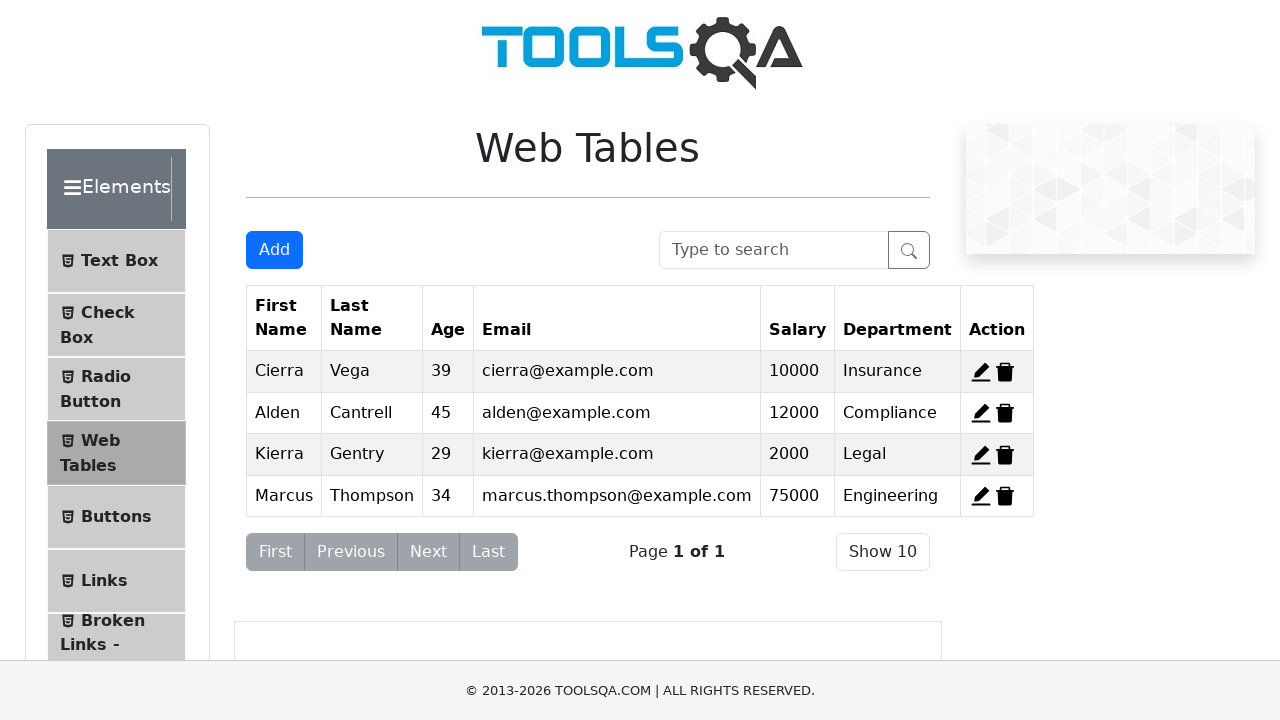